Tests AJAX functionality by clicking a button that triggers asynchronous content loading, then waits for both immediate and delayed text elements to appear on the page.

Starting URL: https://v1.training-support.net/selenium/ajax

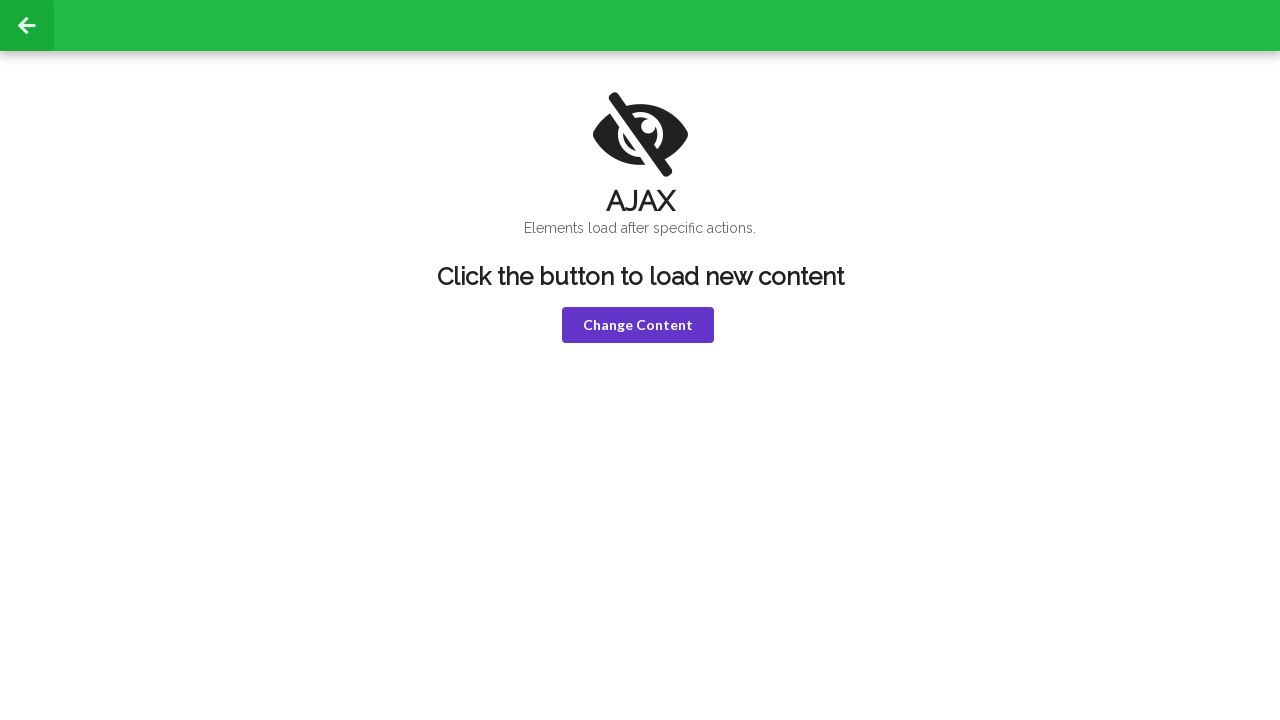

Clicked violet button to trigger AJAX request at (638, 325) on button.violet
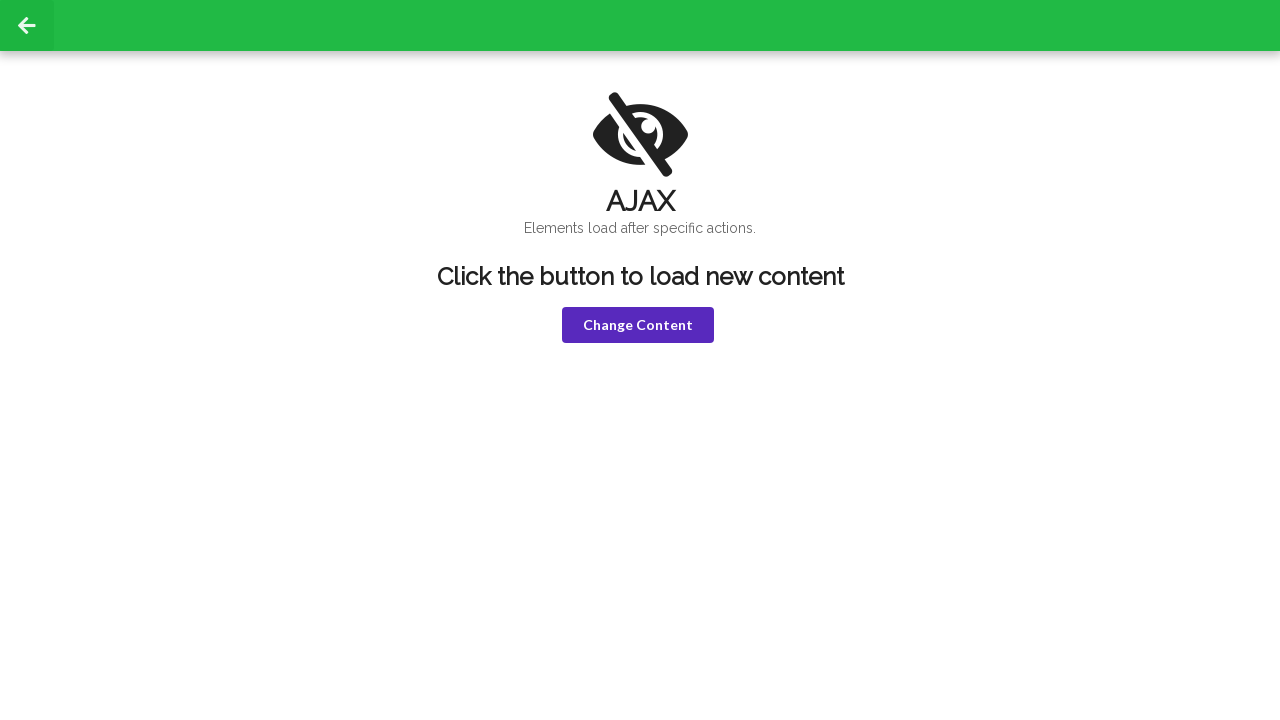

Waited for h1 element to become visible (immediate AJAX response)
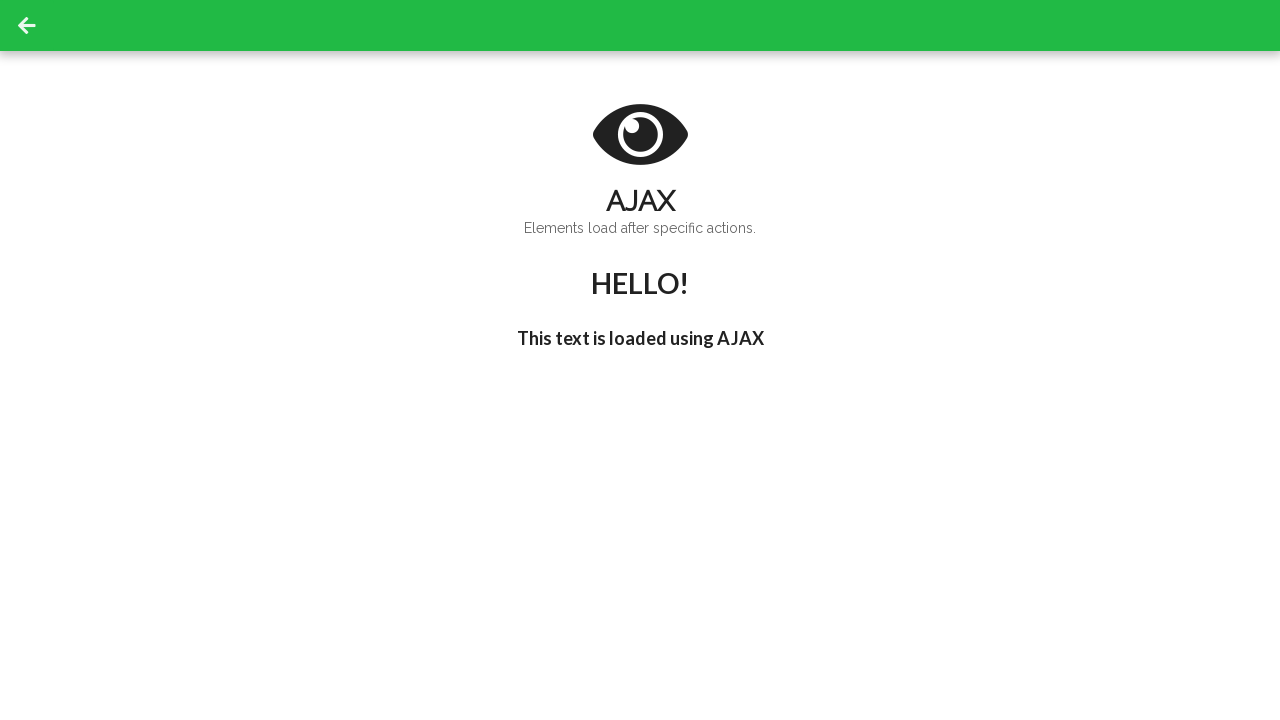

Waited for h3 element to appear
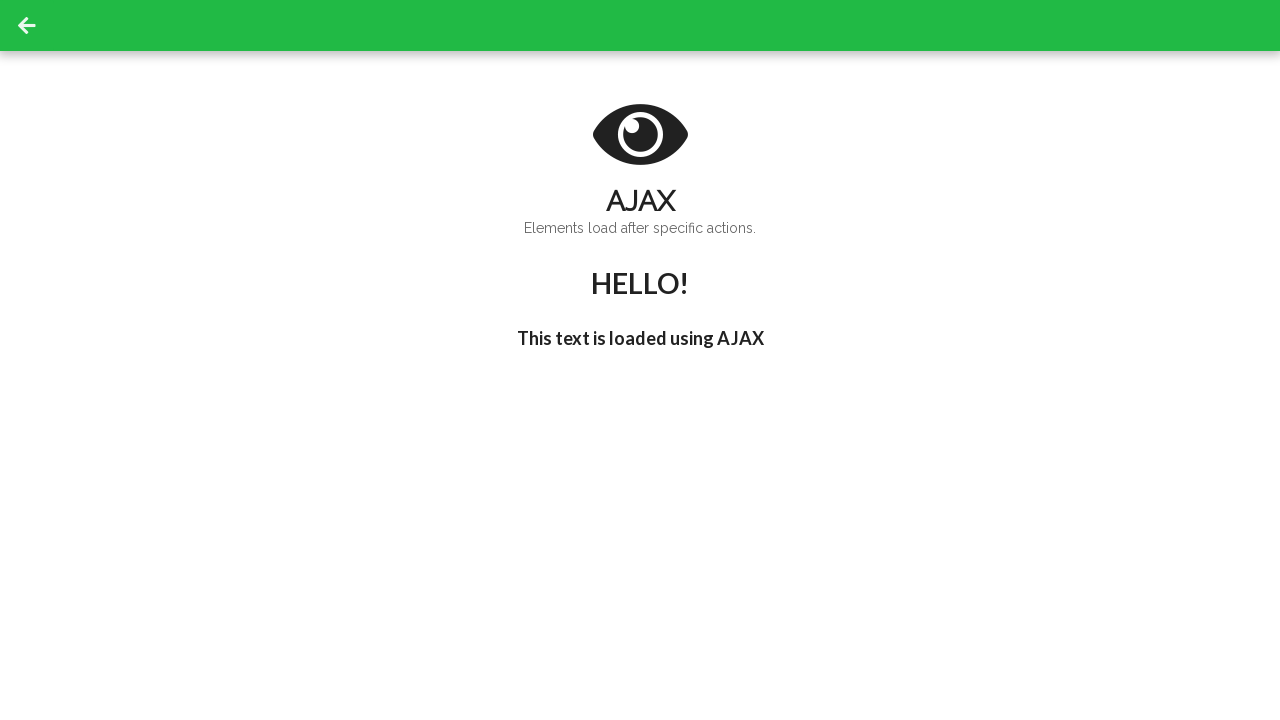

Waited for delayed h3 text to contain "I'm late!"
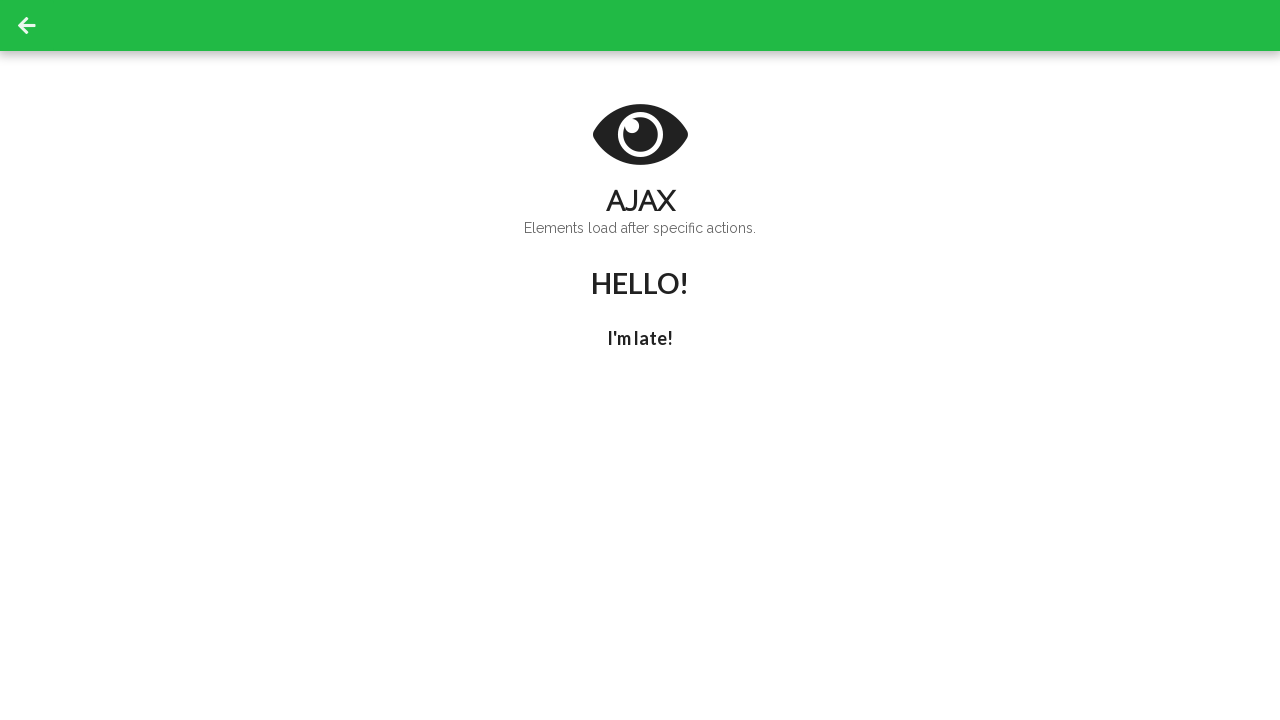

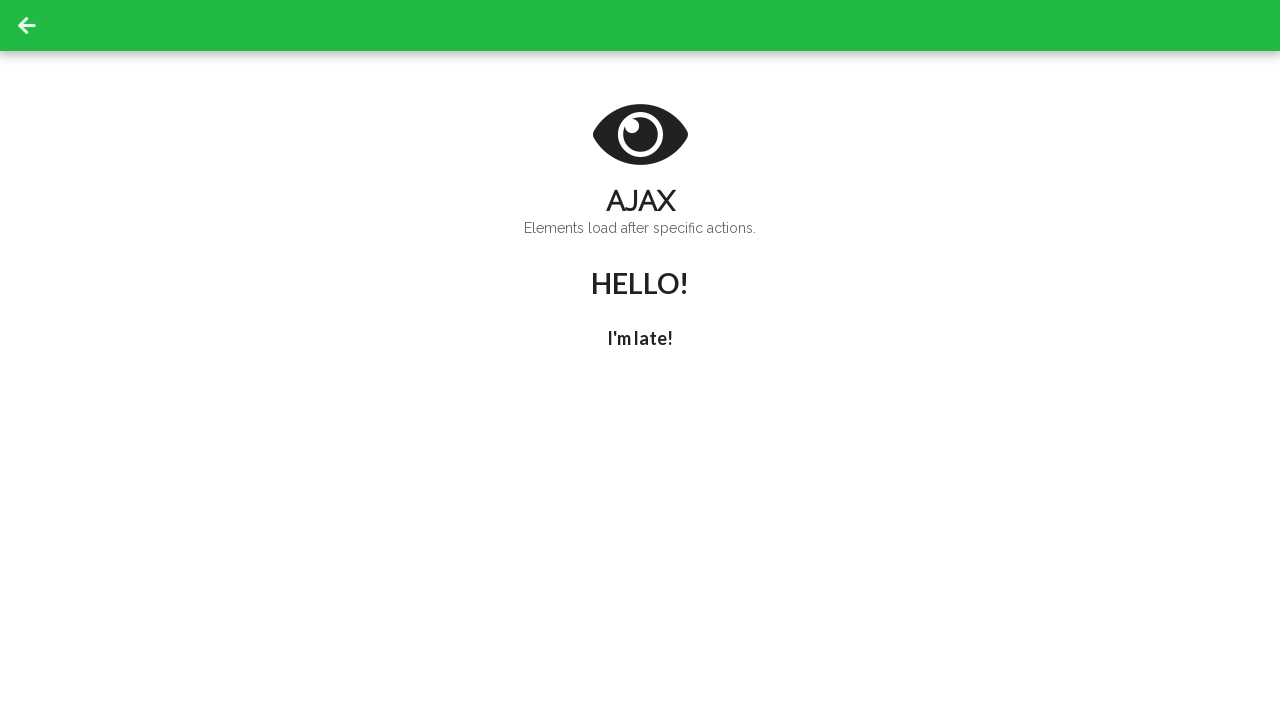